Tests form submission by clicking a dynamically calculated link, filling in personal information fields (first name, last name, city, country), and submitting the form

Starting URL: http://suninjuly.github.io/find_link_text

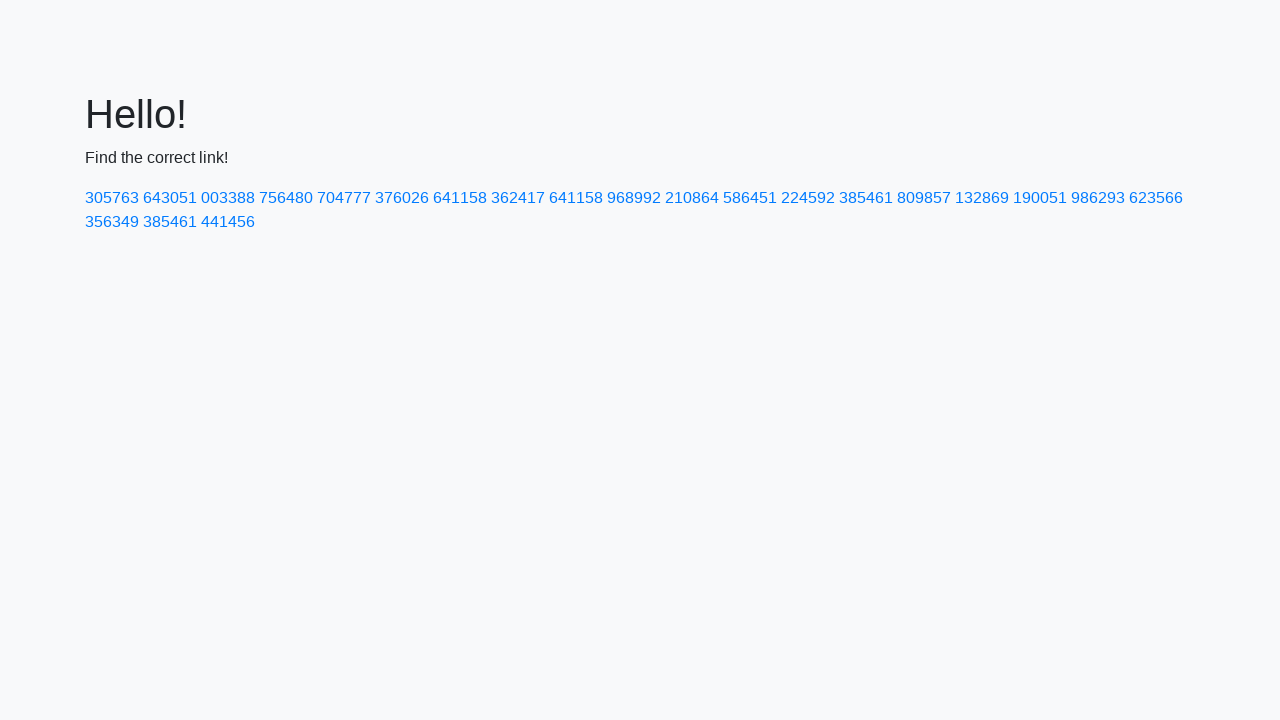

Clicked dynamically calculated link with text '224592' at (808, 198) on a:text-is('224592')
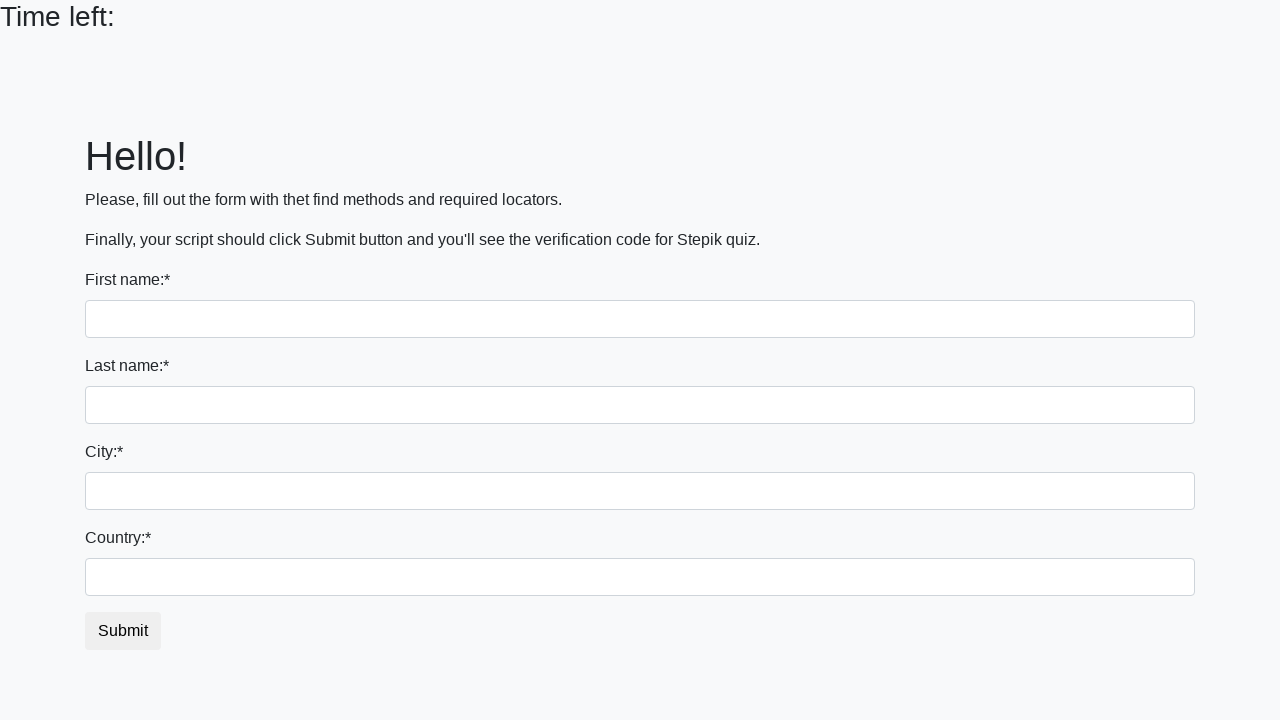

Filled first name field with 'Ivan' on input[name='first_name']
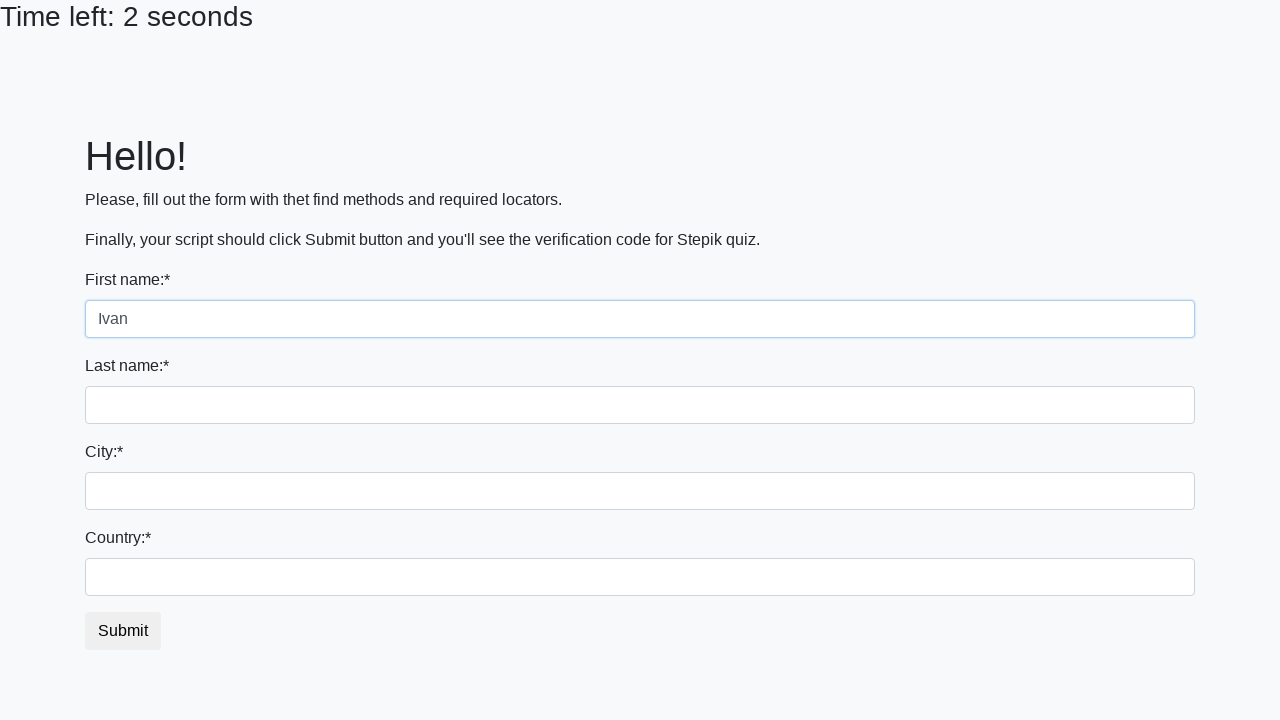

Filled last name field with 'Petrov' on input[name='last_name']
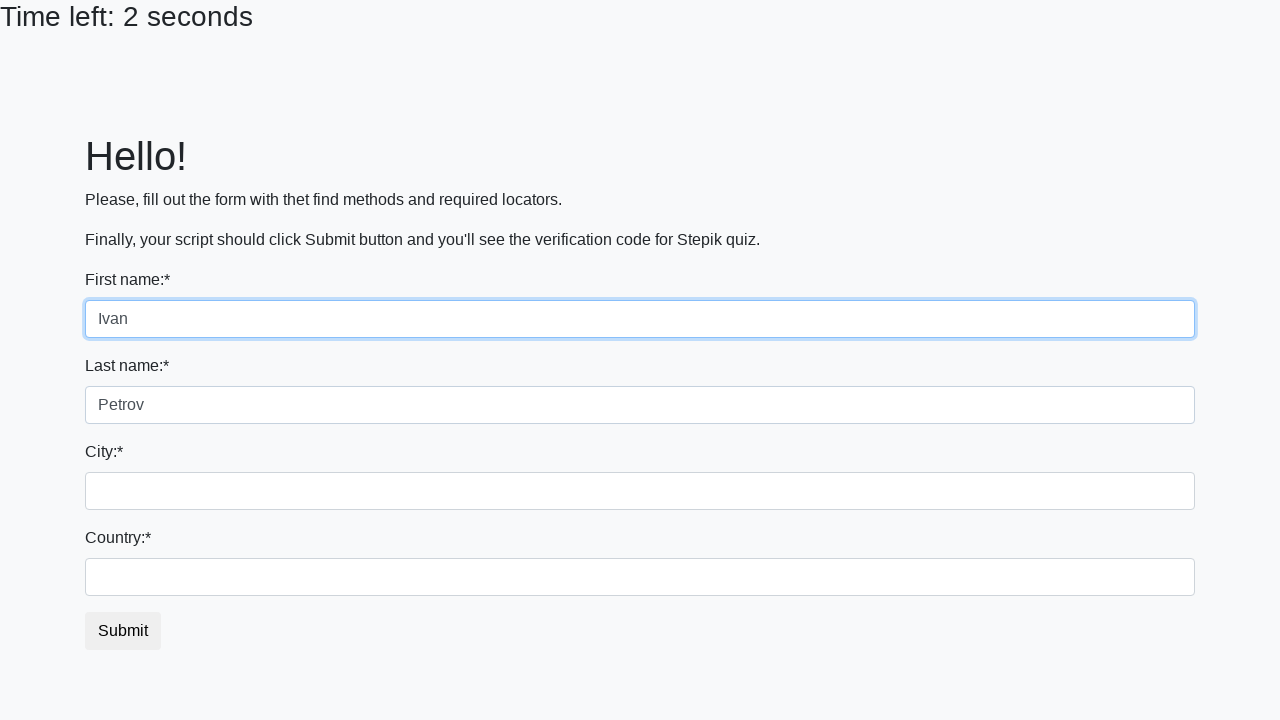

Filled city field with 'Smolensk' on .city
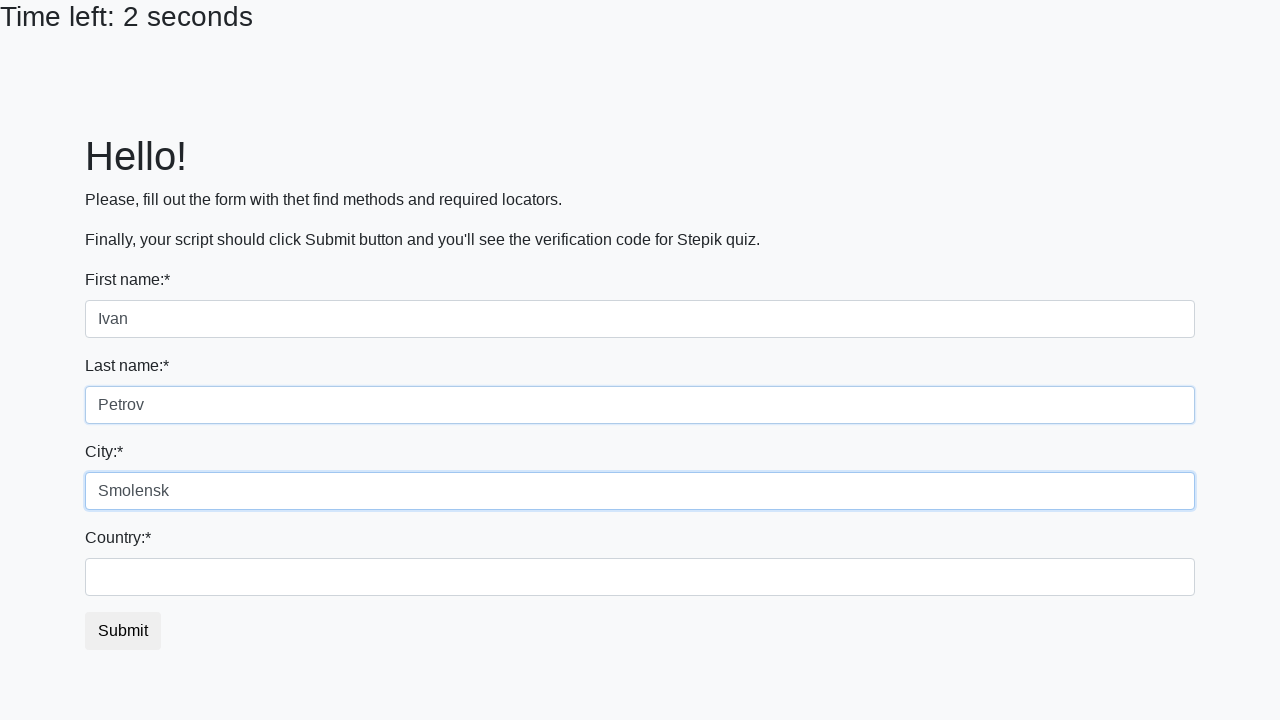

Filled country field with 'Russia' on #country
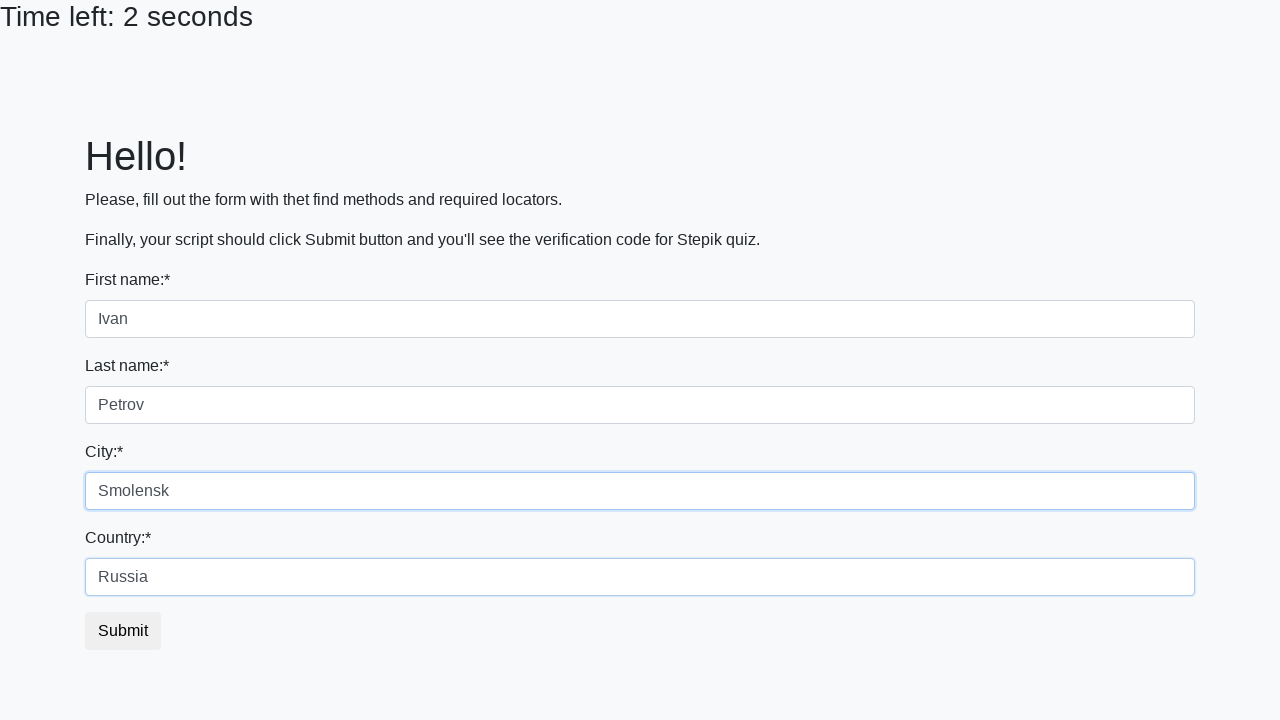

Clicked submit button to submit form at (123, 631) on button.btn
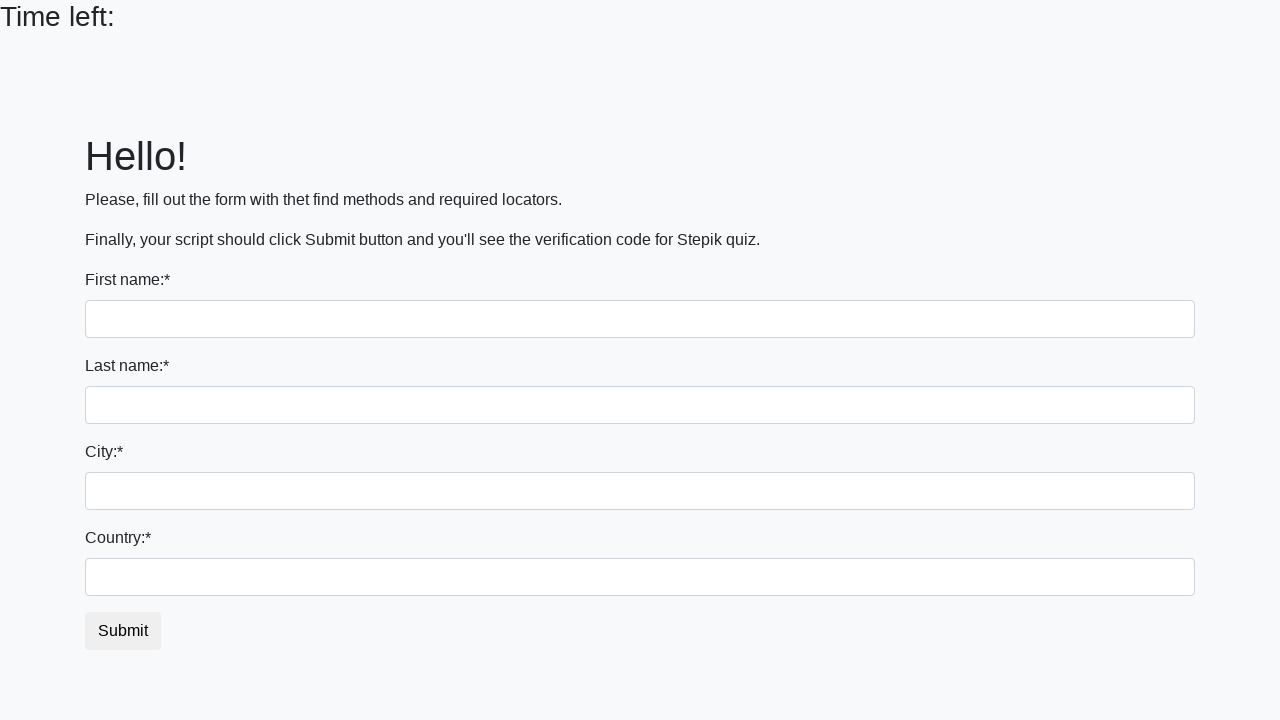

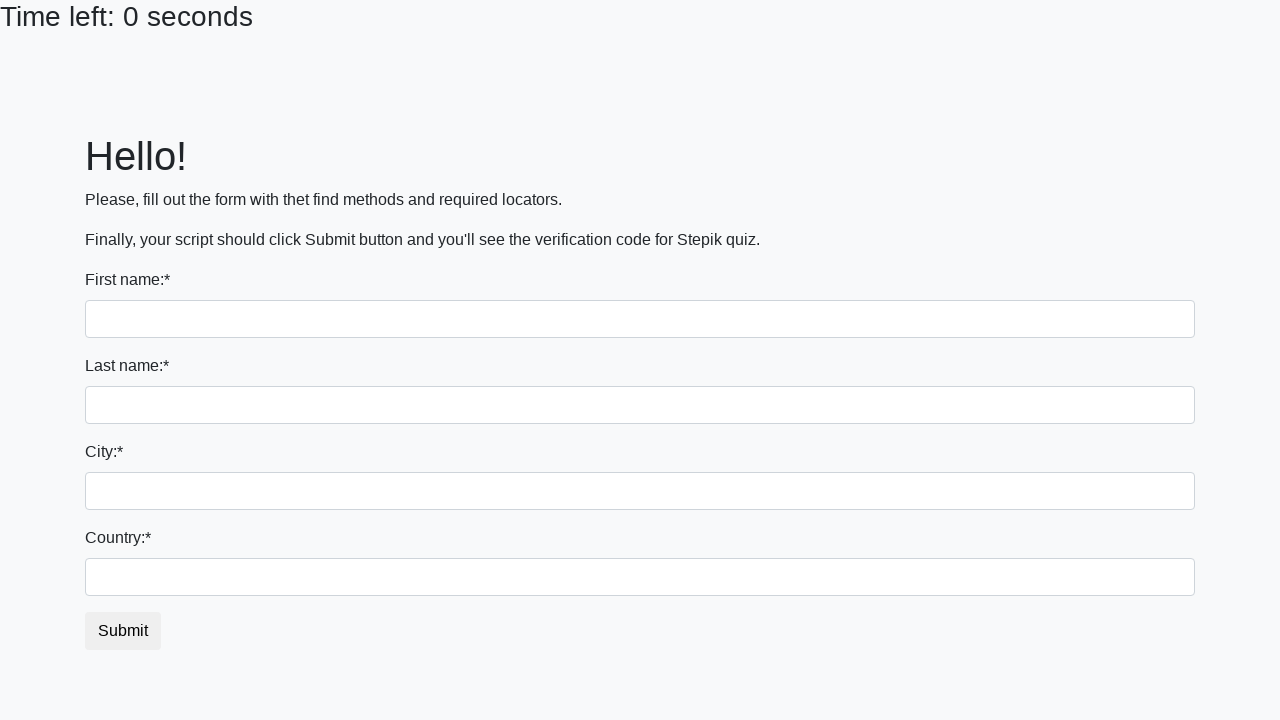